Navigates to a font gallery page on BitFontMaker2, clicks the download button for a font, and accepts the confirmation alert dialog.

Starting URL: https://www.pentacom.jp/pentacom/bitfontmaker2/gallery/?id=18810

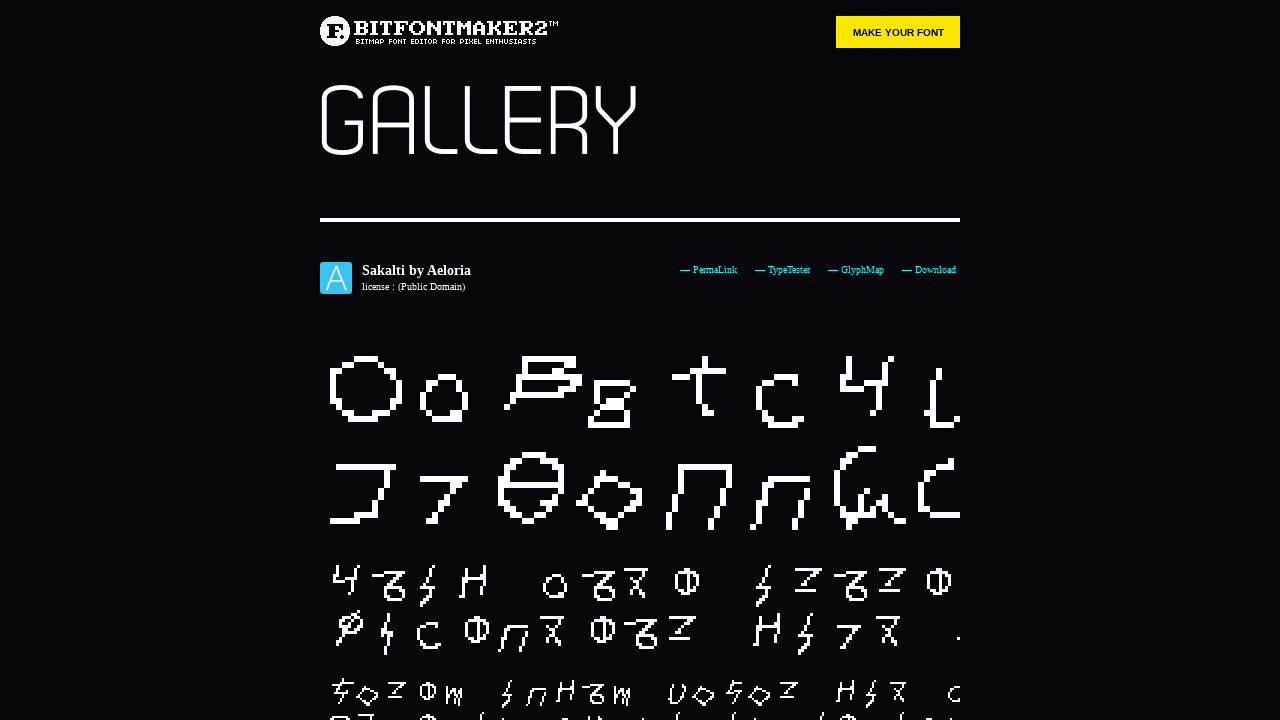

Waited for page to load (networkidle state)
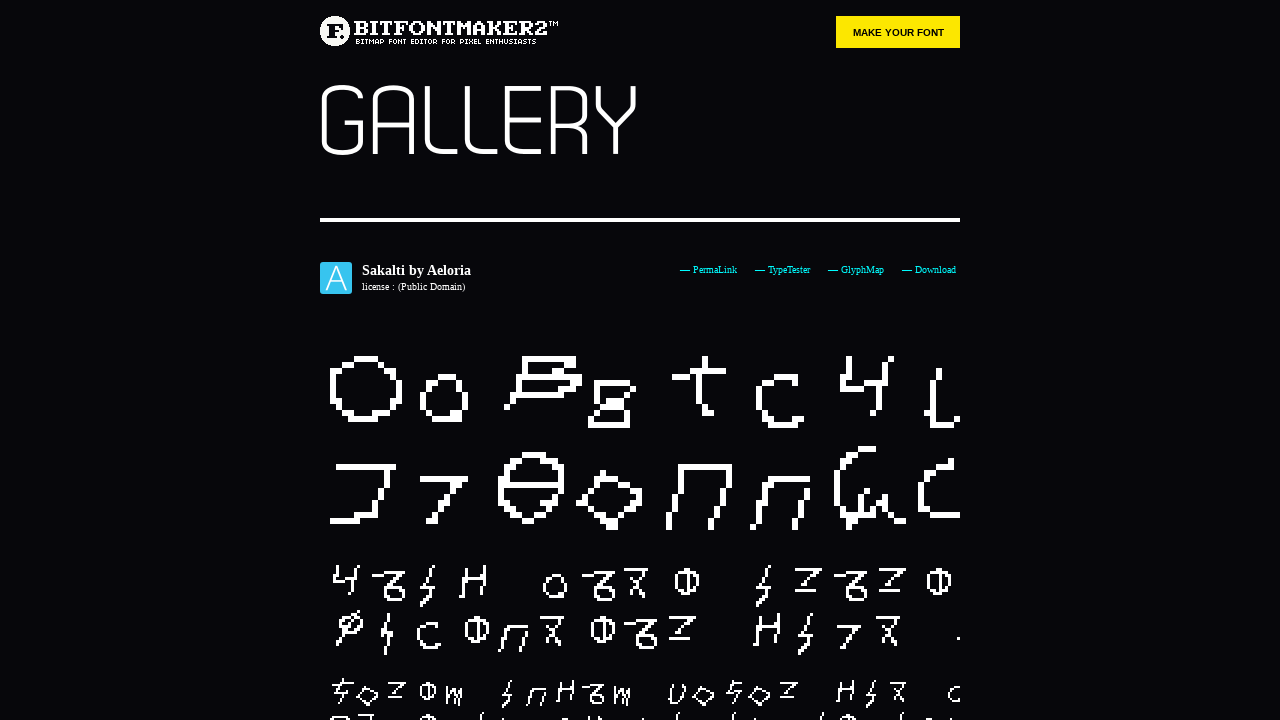

Clicked the DOWNLOAD button at (730, 507) on xpath=//a[text()='DOWNLOAD']
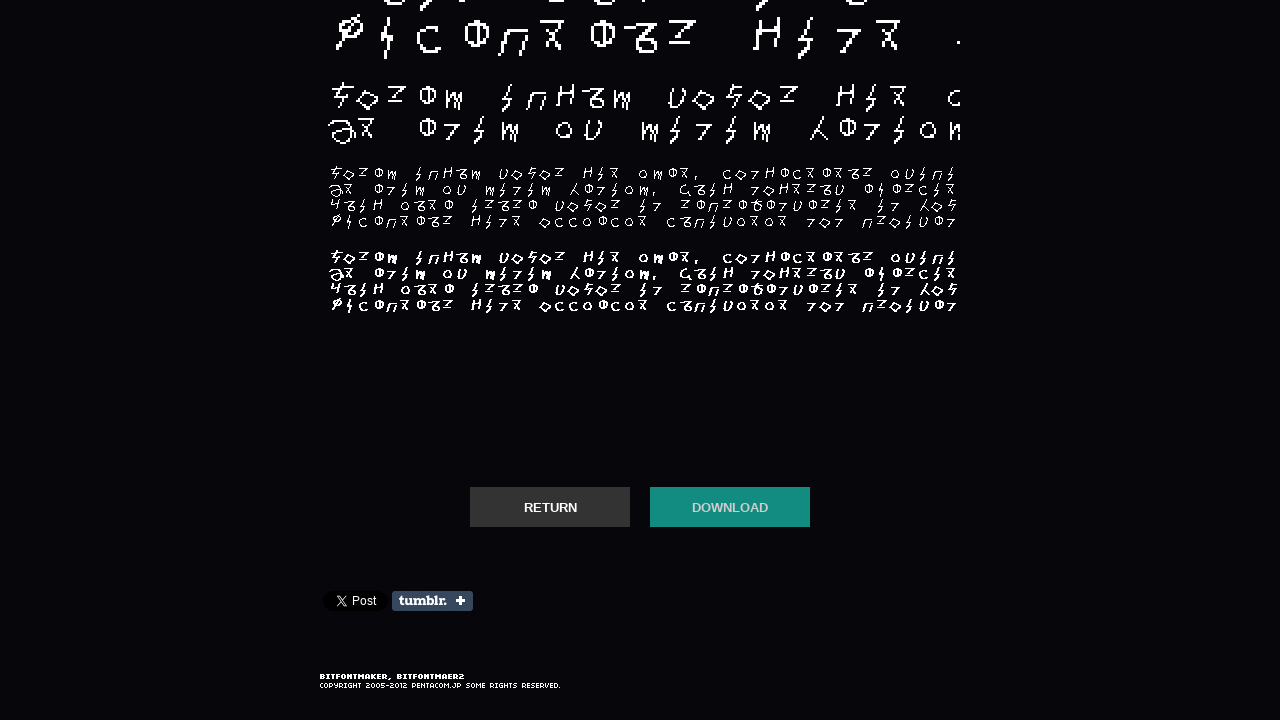

Set up dialog handler to accept confirmation alerts
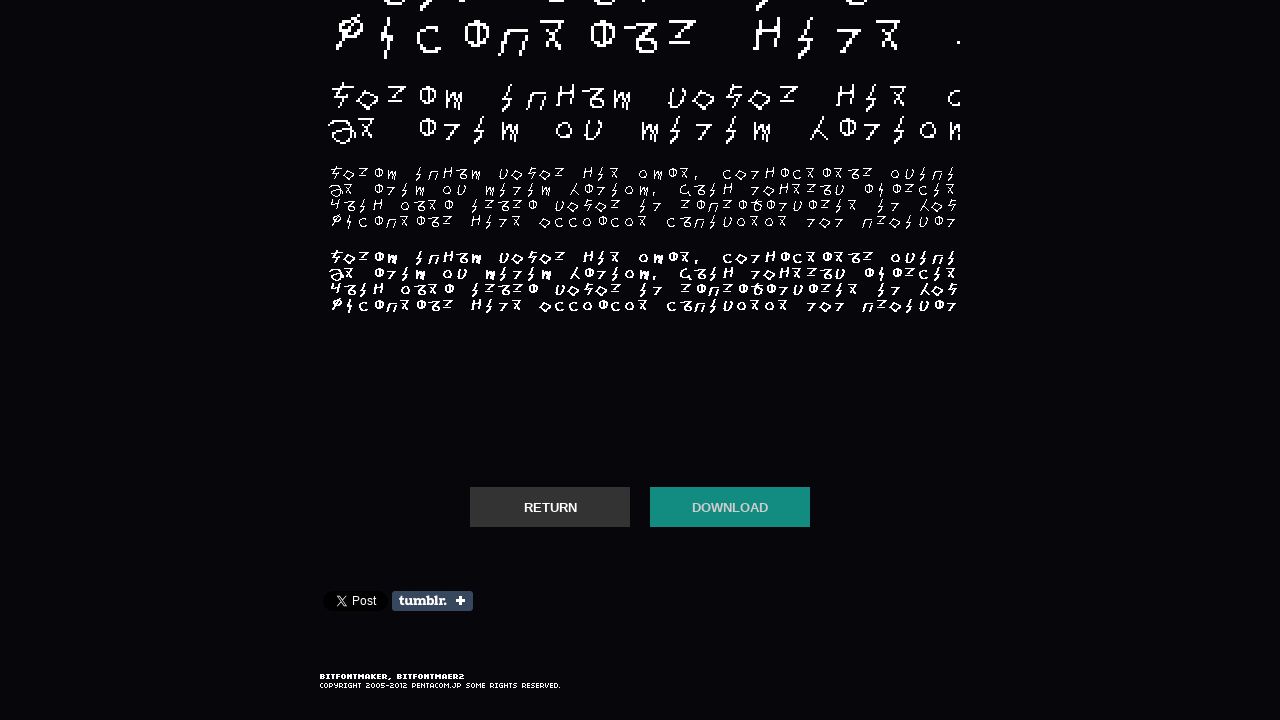

Waited for dialog to be processed
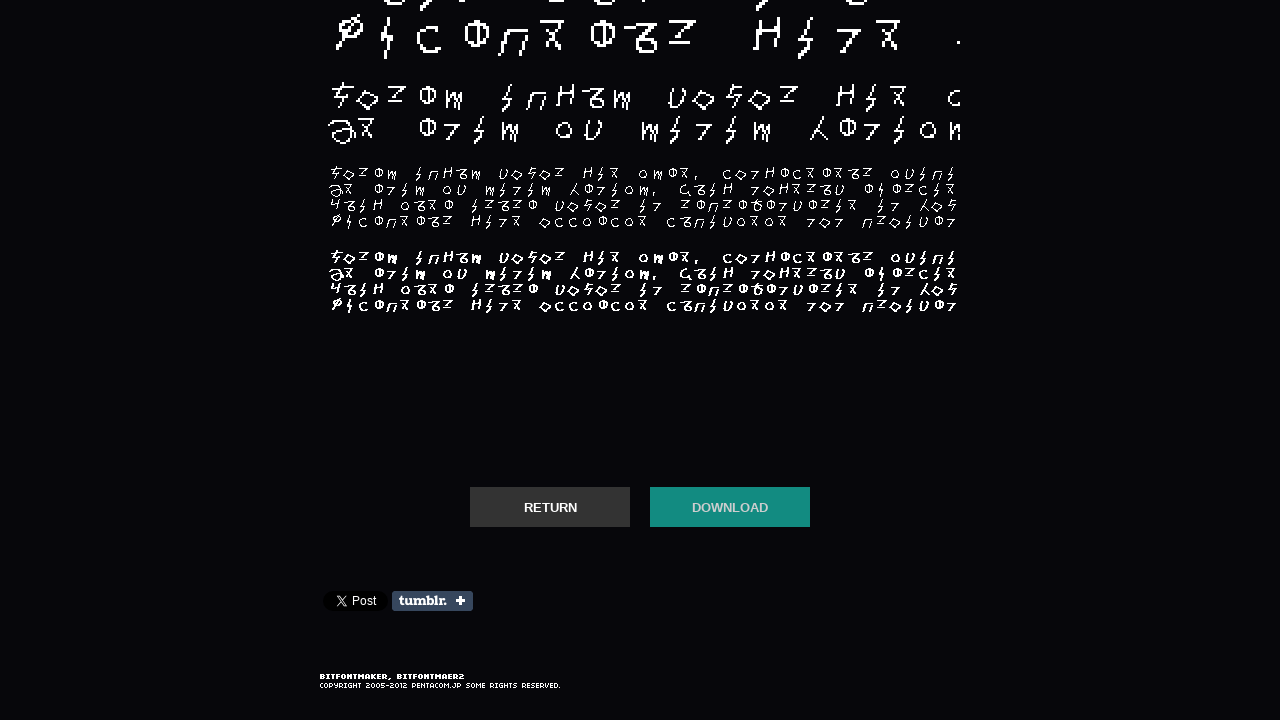

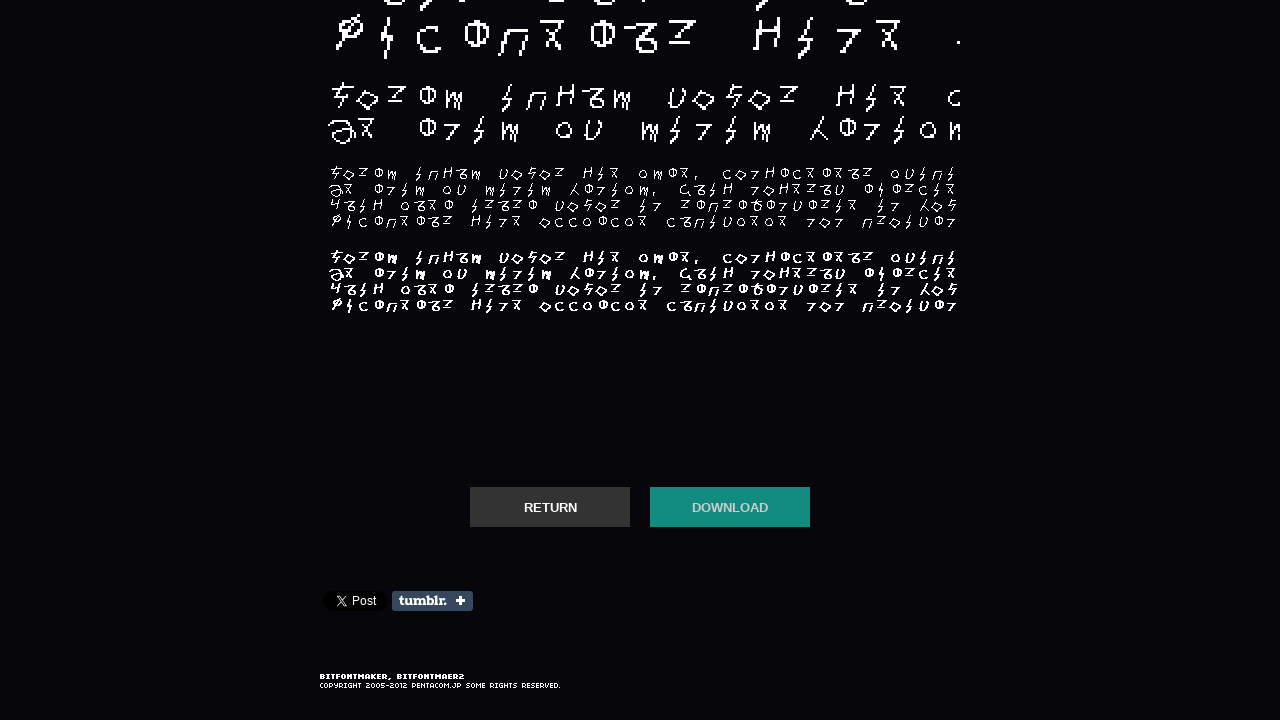